Navigates to the Sortable Data Tables page and interacts with a table by verifying rows, columns, and cell data are accessible

Starting URL: https://the-internet.herokuapp.com/

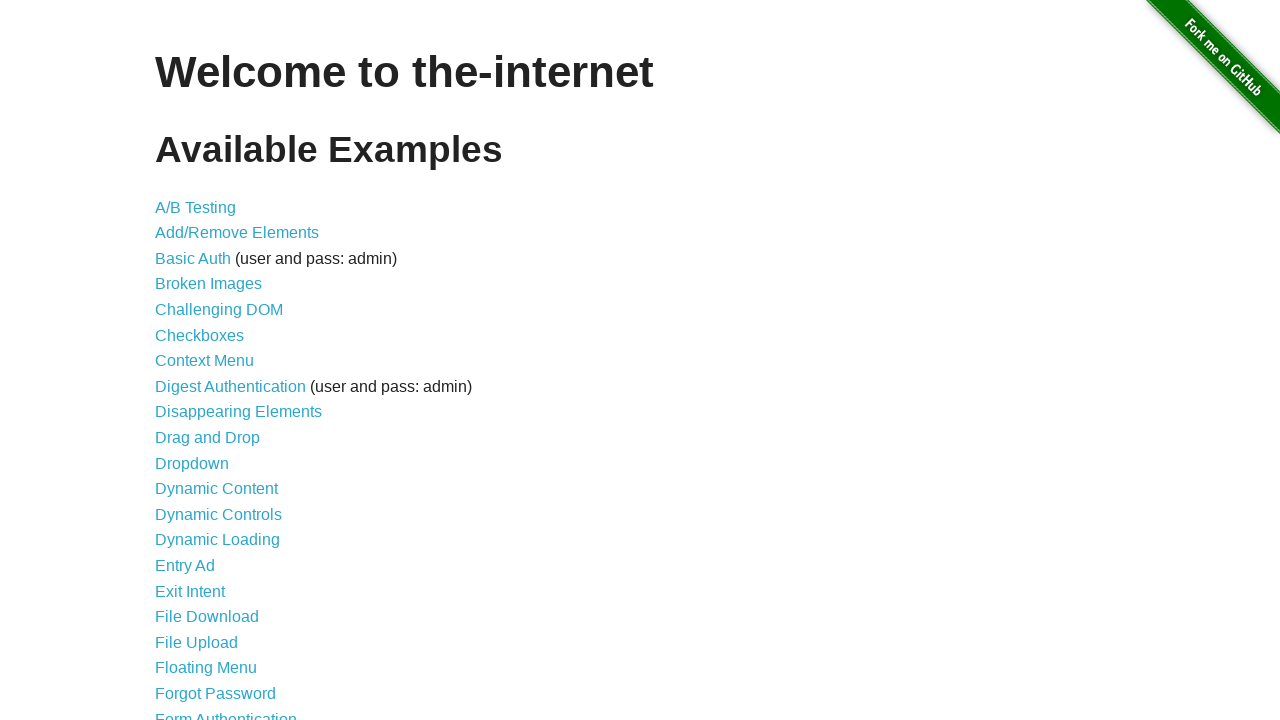

Clicked on 'Sortable Data Tables' link at (230, 574) on text=Sortable Data Tables
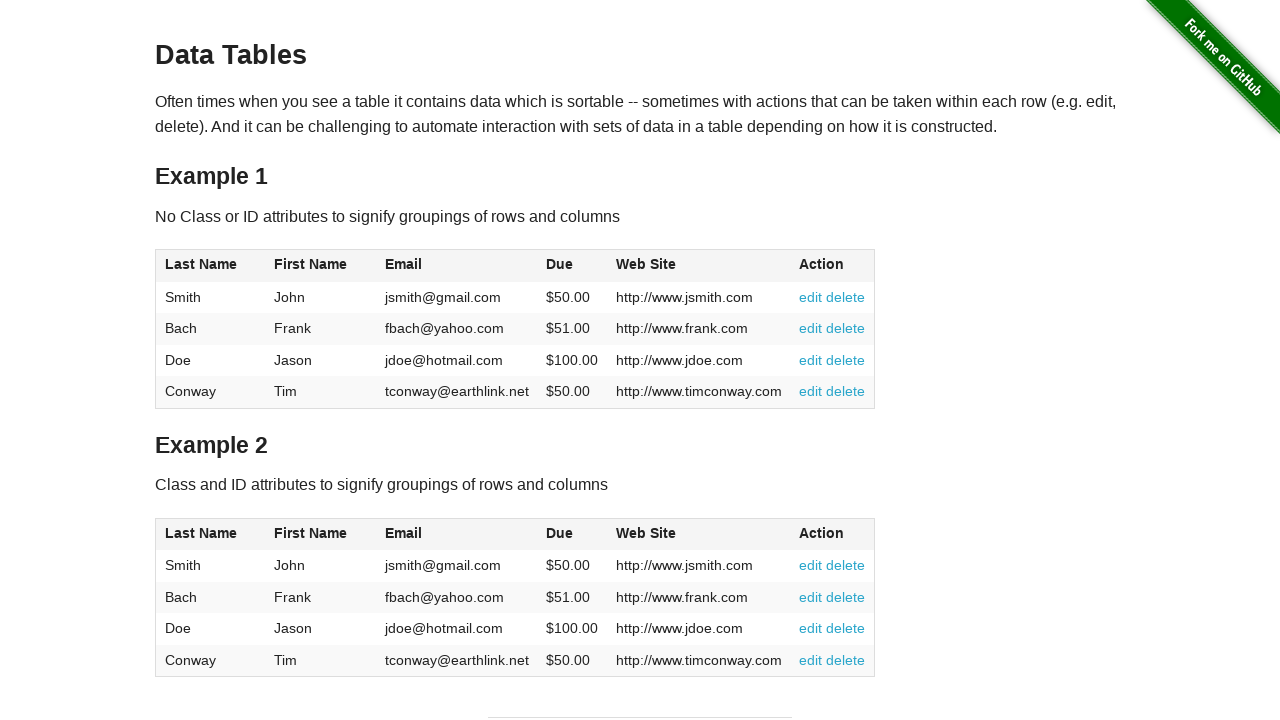

Waited for table#table1 to load
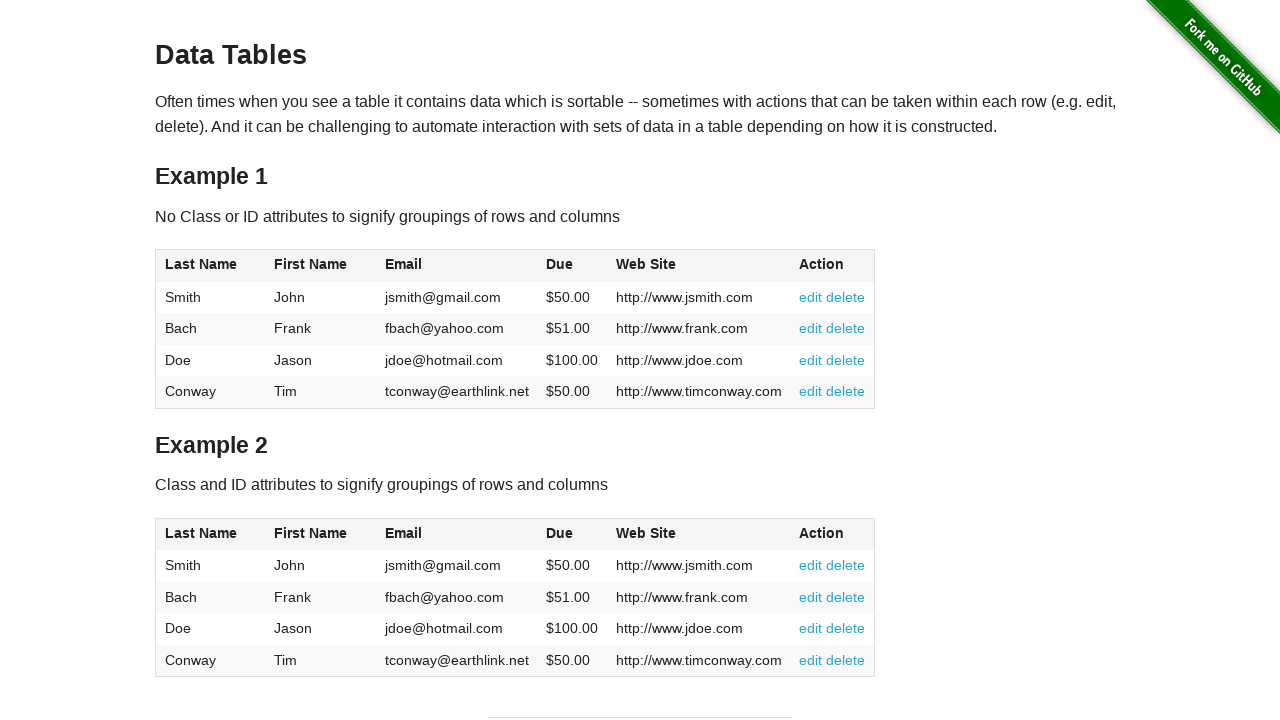

Verified table rows exist in tbody
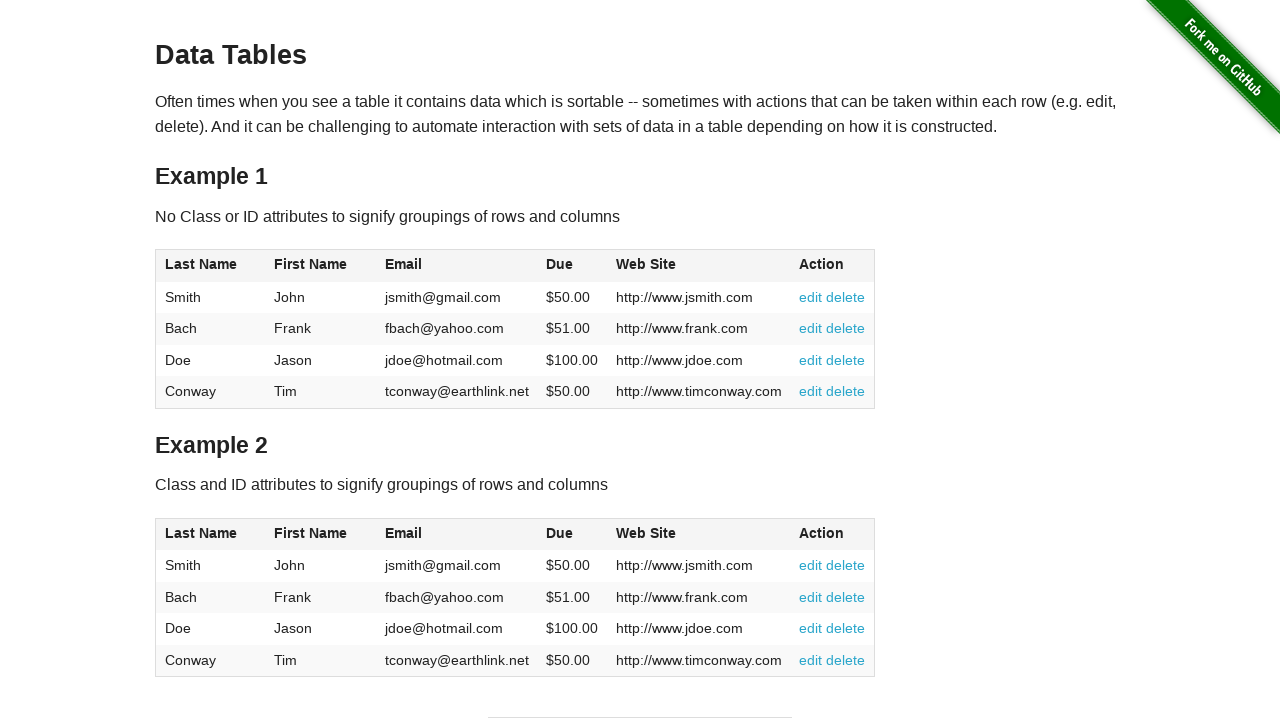

Verified table column headers exist in thead
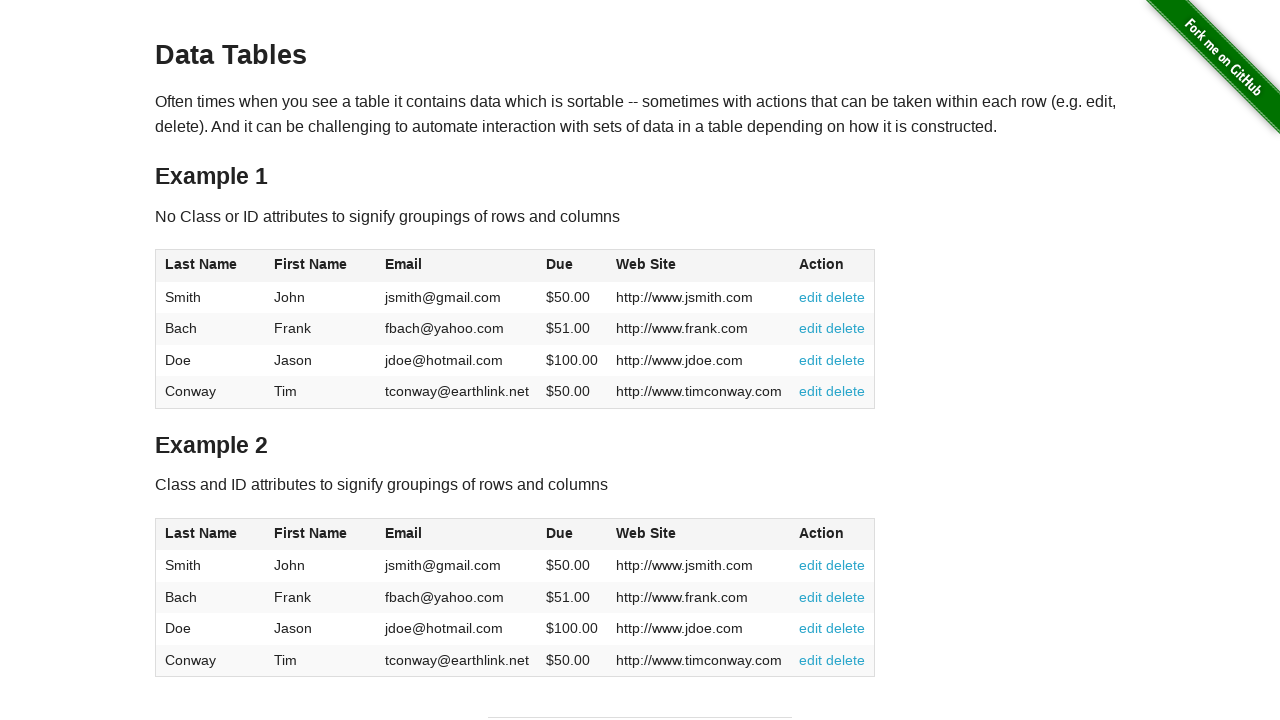

Accessed first cell in table to confirm navigable structure
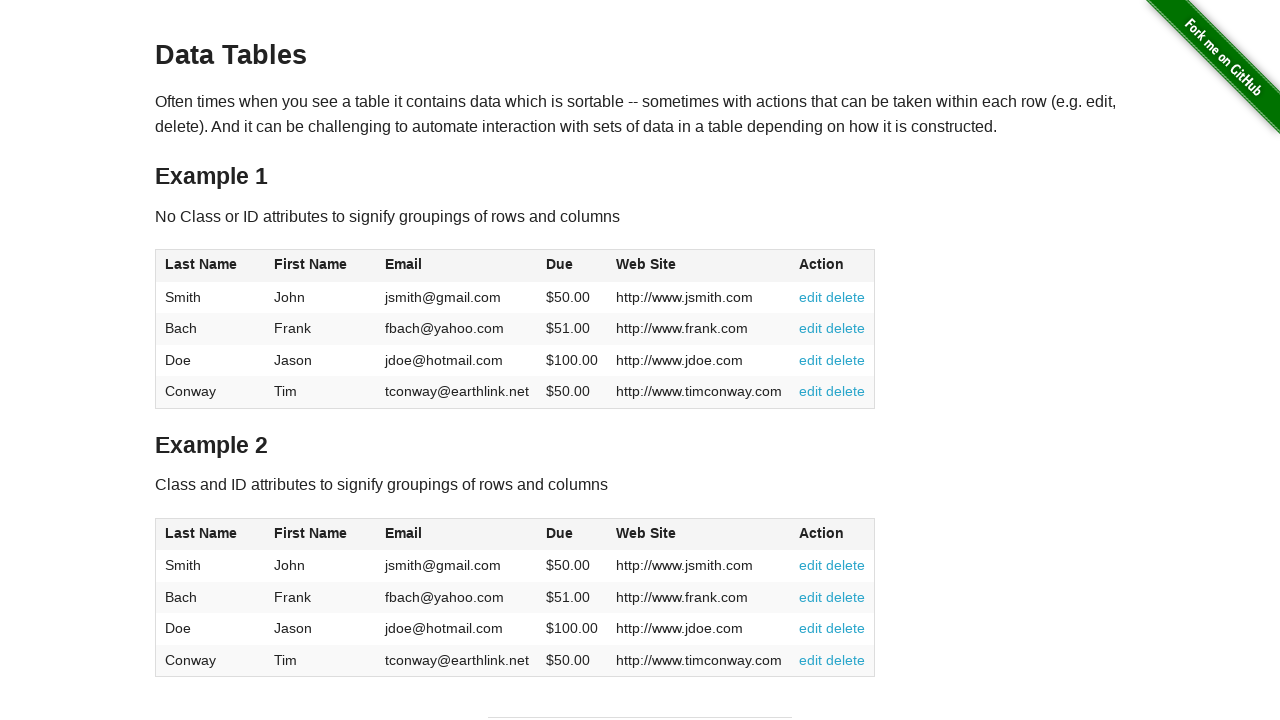

Verified all cells are present in table body
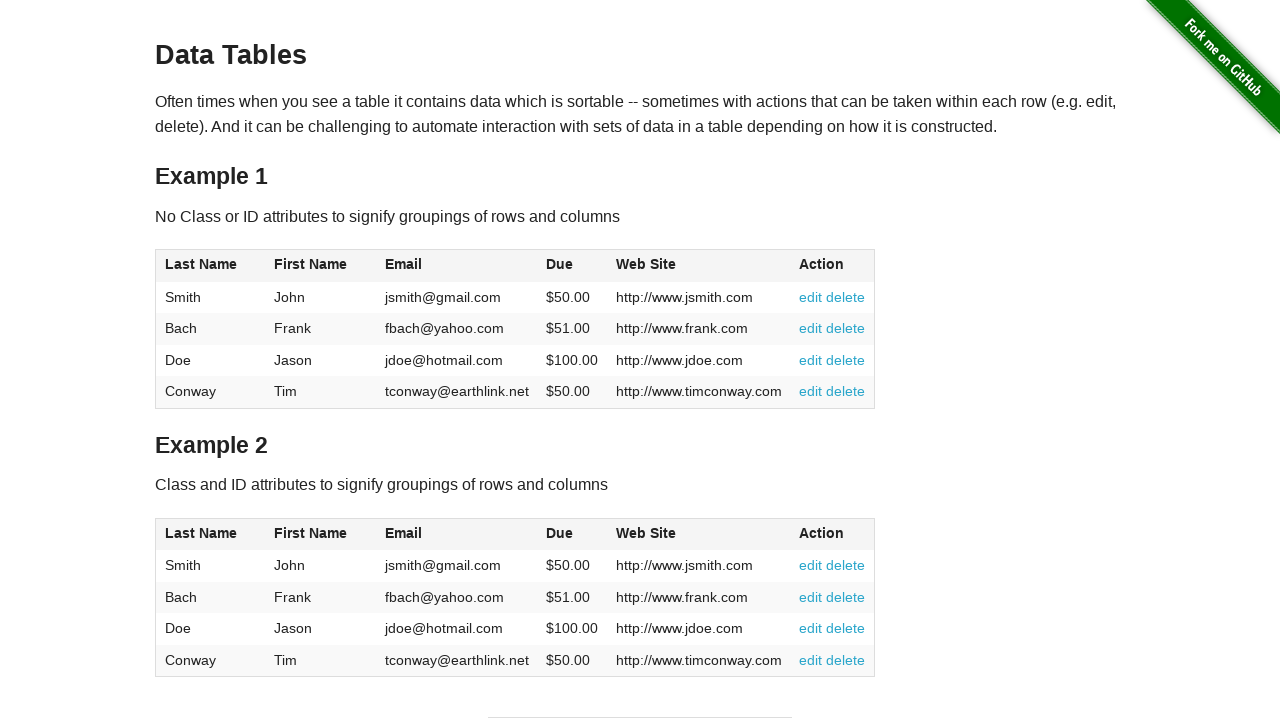

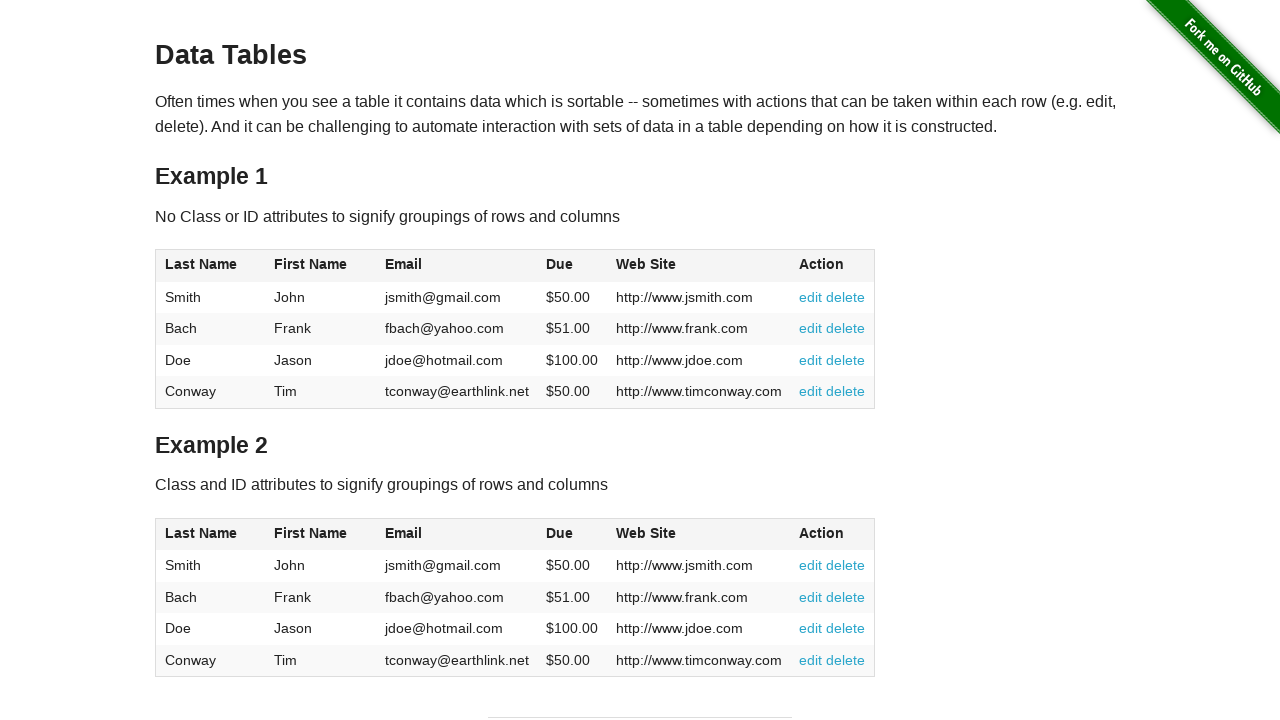